Opens the Zerodha Kite trading platform homepage and maximizes the browser window

Starting URL: https://kite.zerodha.com/

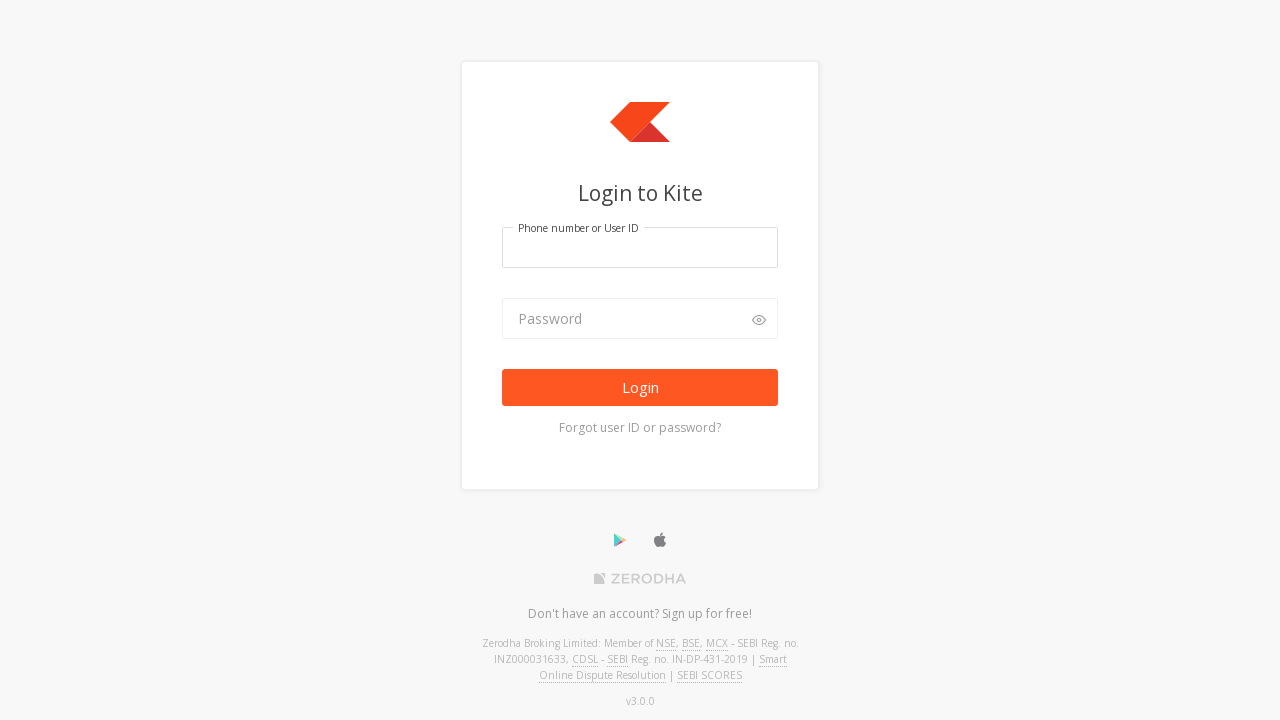

Set viewport size to 1920x1080 to maximize browser window
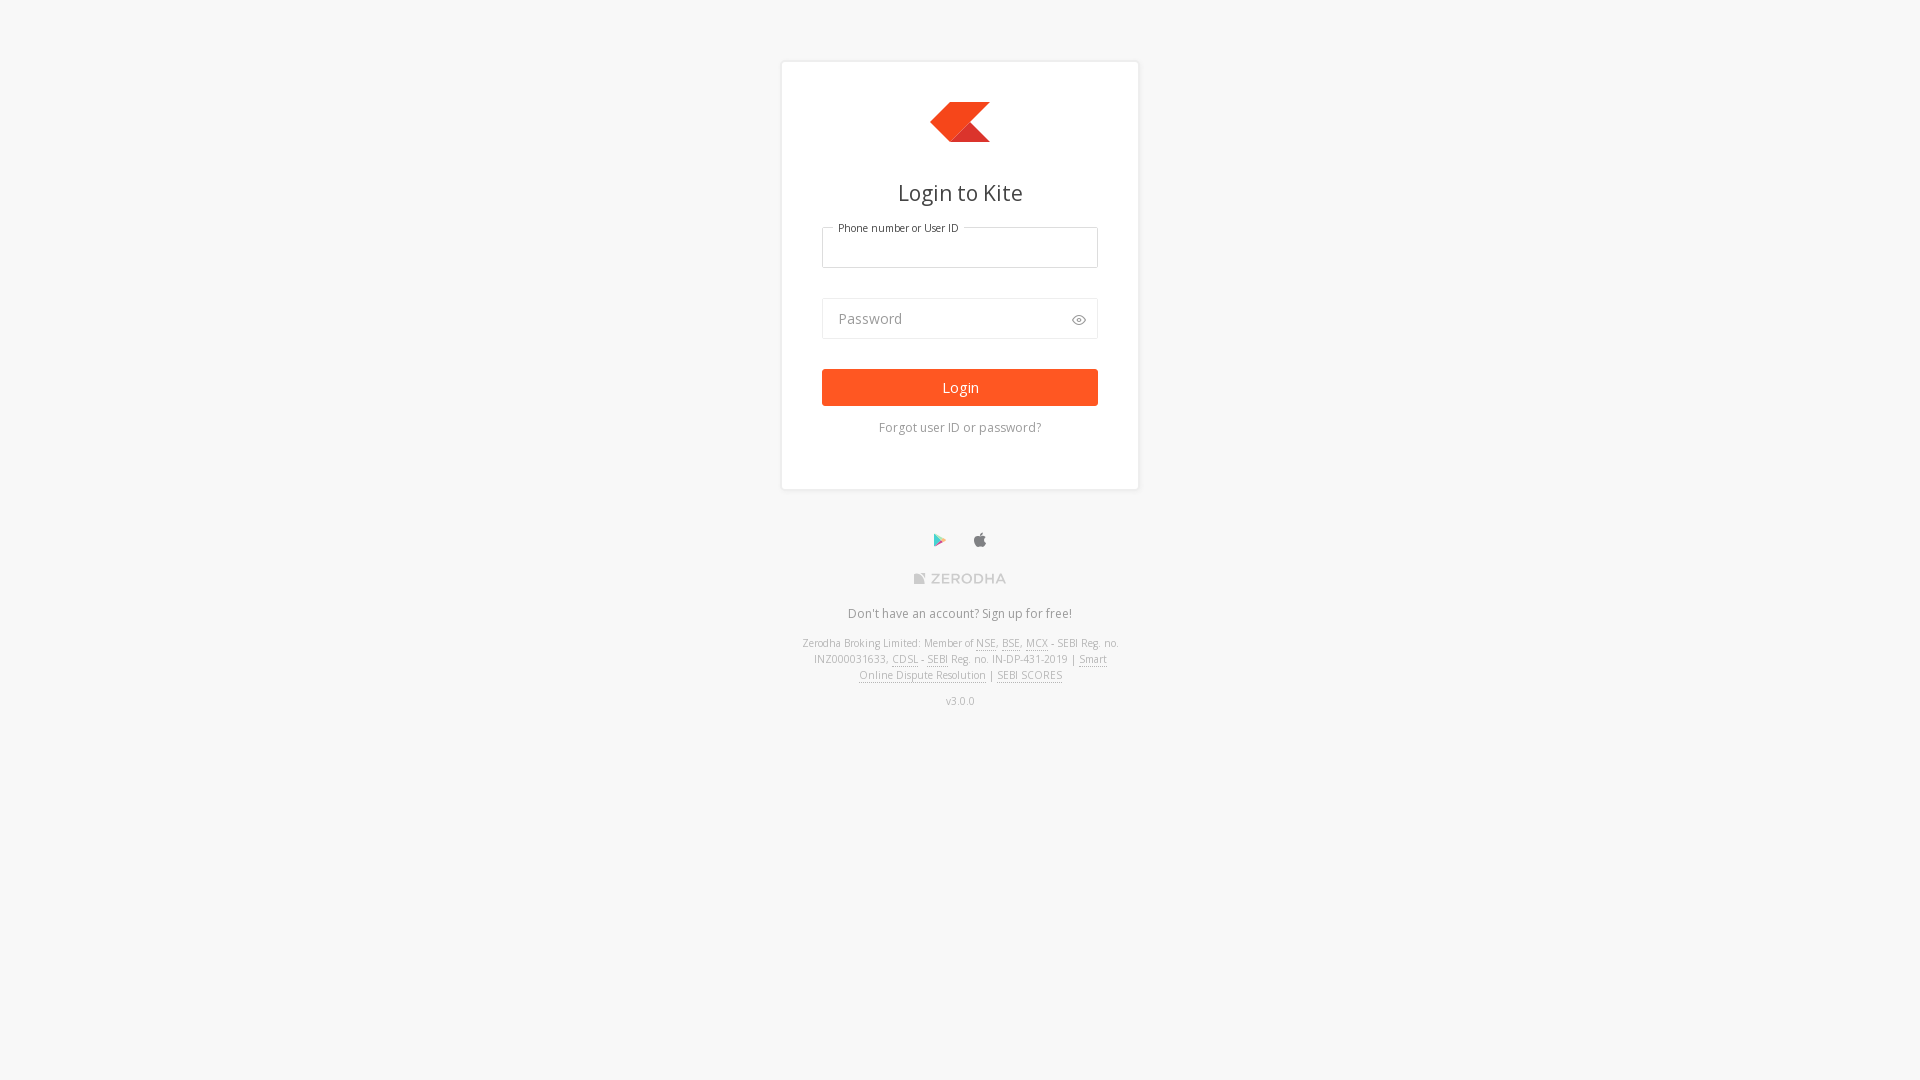

Zerodha Kite trading platform homepage fully loaded
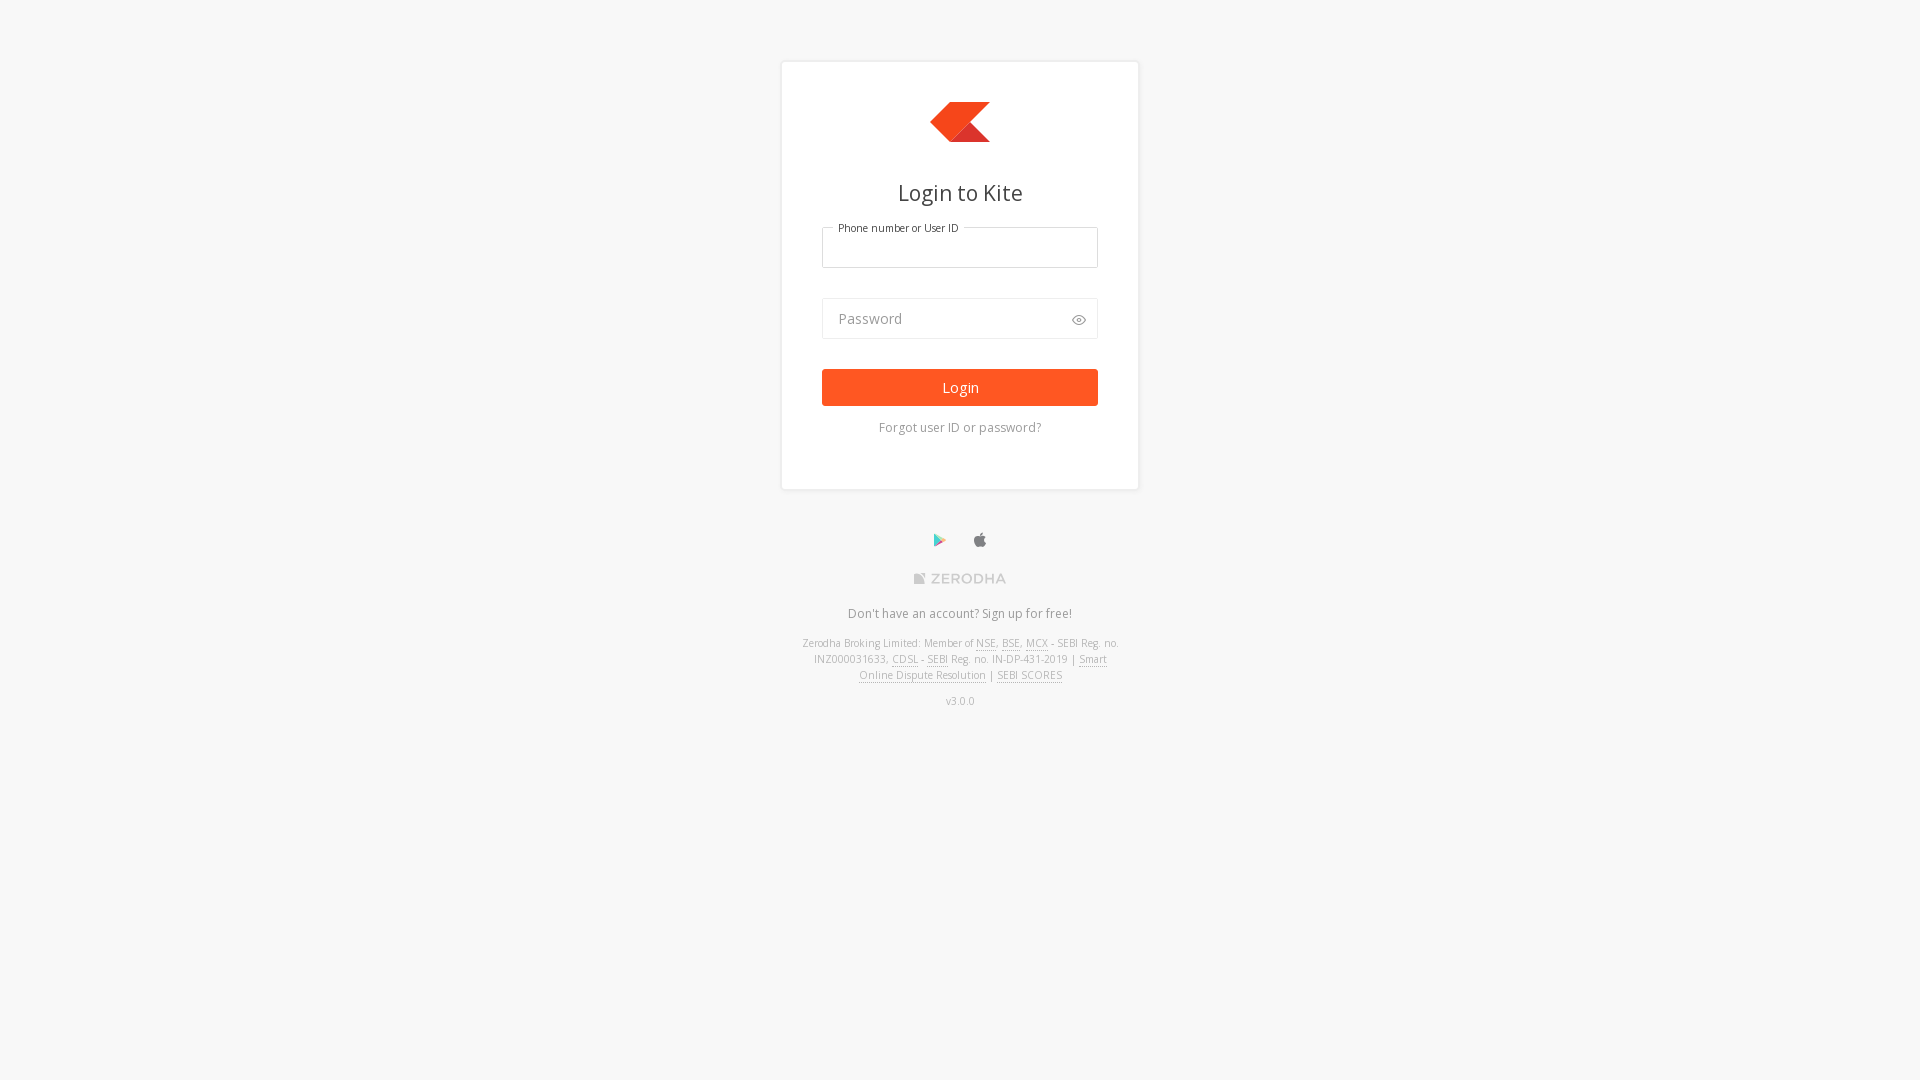

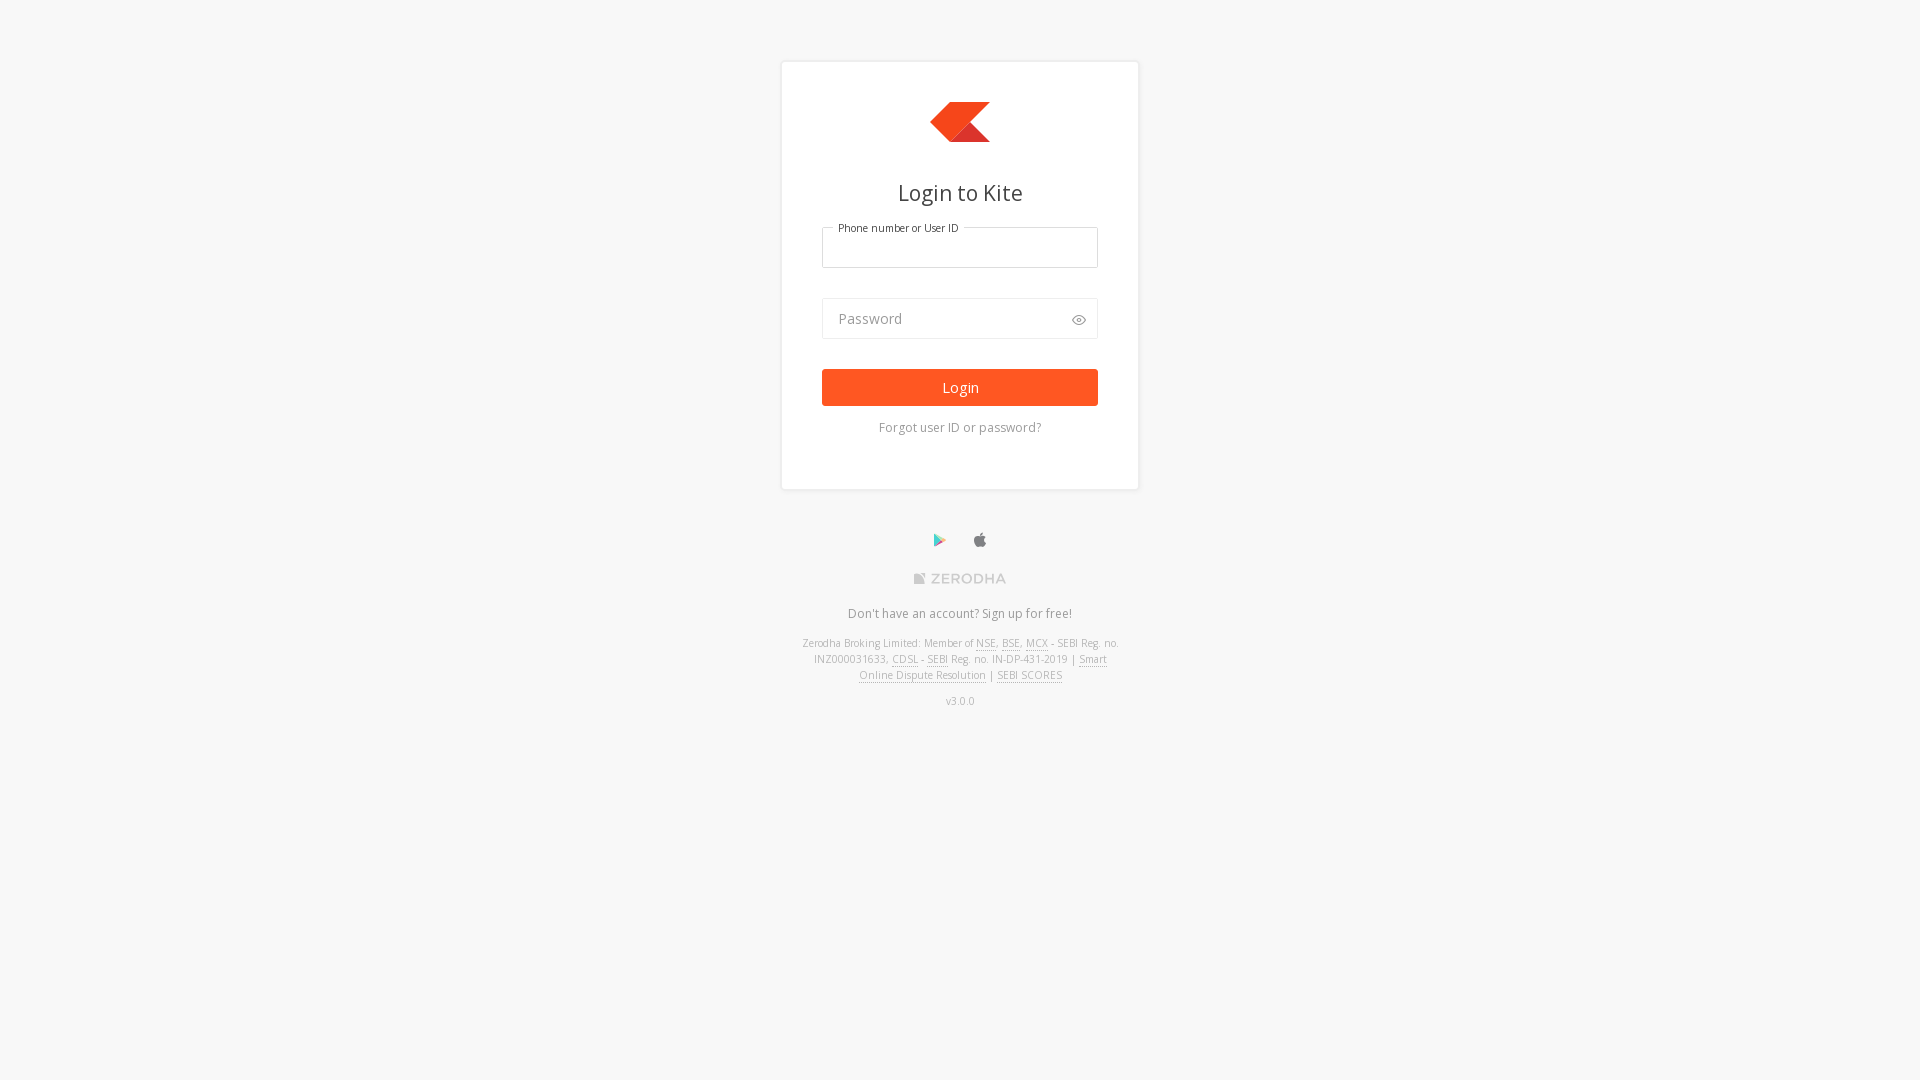